Clicks the confirmation alert button and accepts it, then verifies the OK result message

Starting URL: https://demoqa.com/alerts

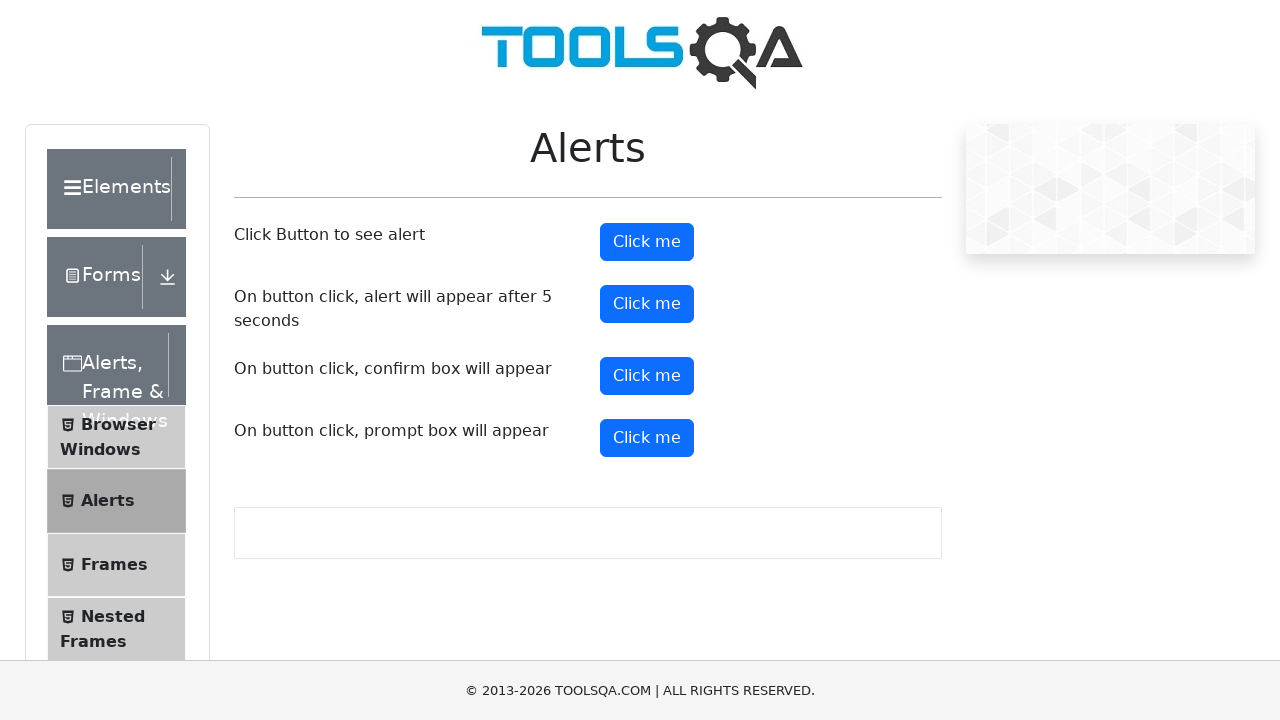

Set up dialog handler to accept confirmation alerts
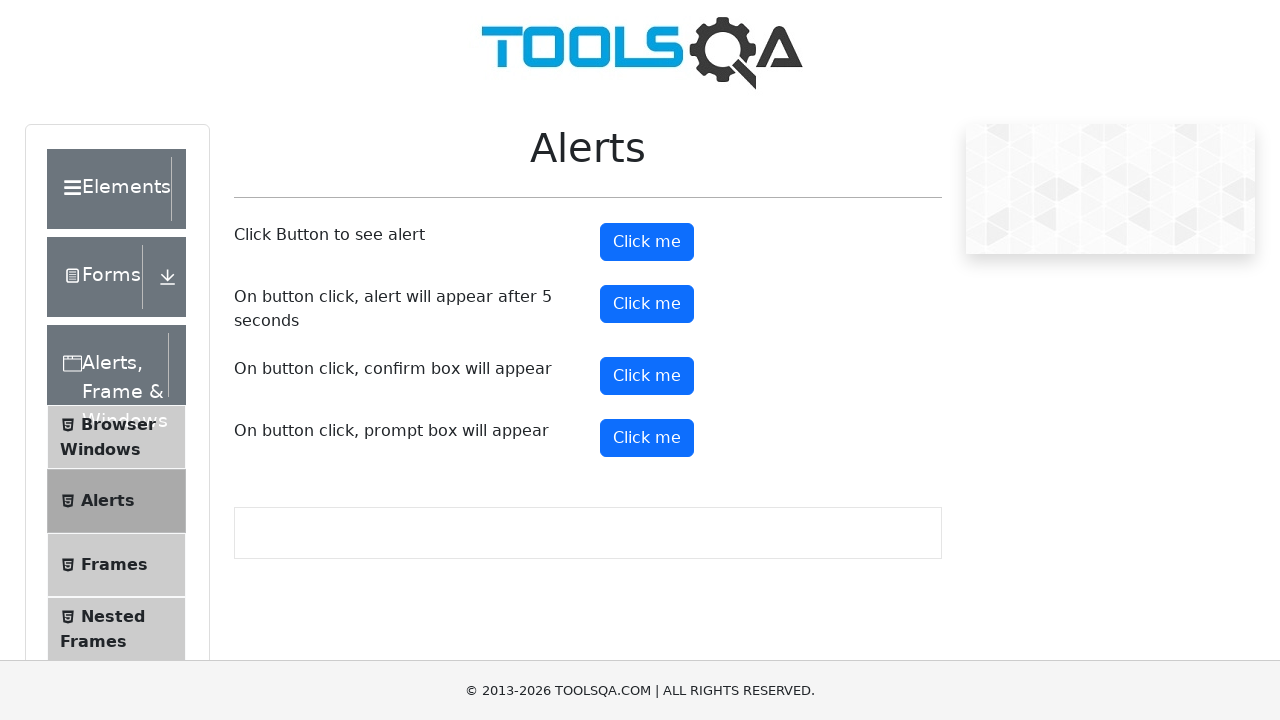

Clicked the confirmation alert button at (647, 376) on #confirmButton
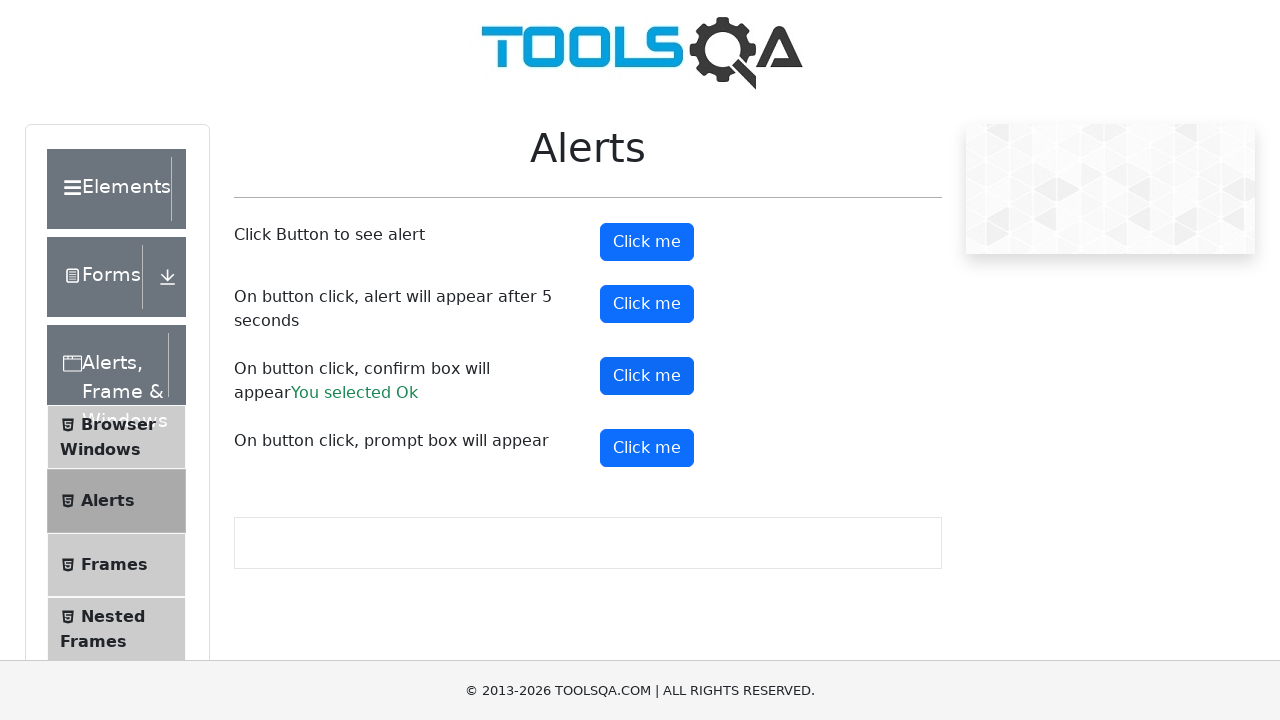

Waited for confirmation result message to appear
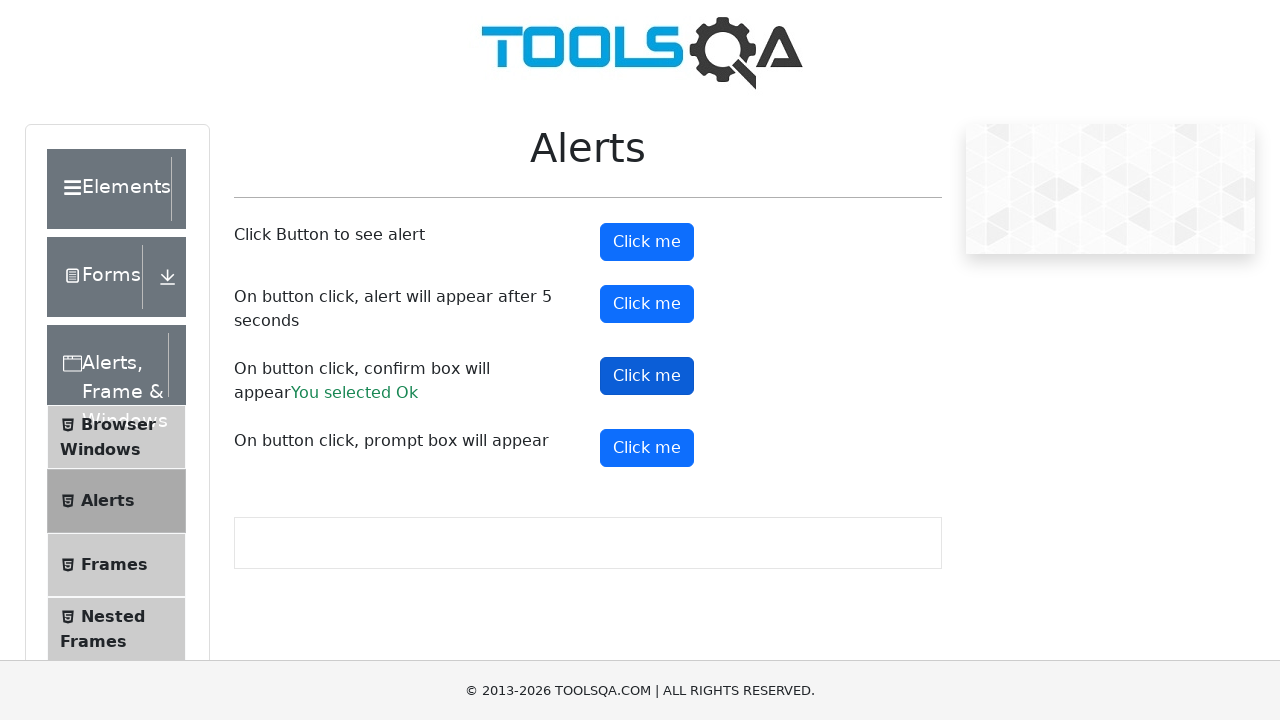

Retrieved the confirmation result text
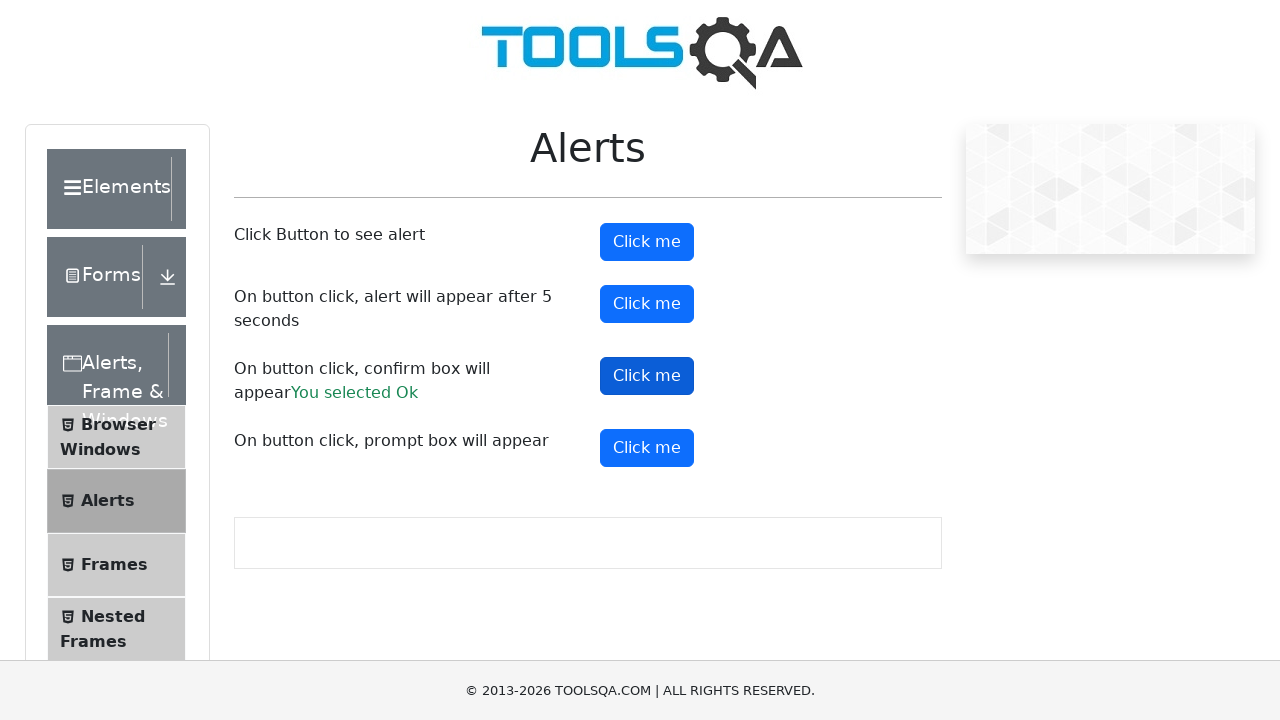

Verified result message equals 'You selected Ok'
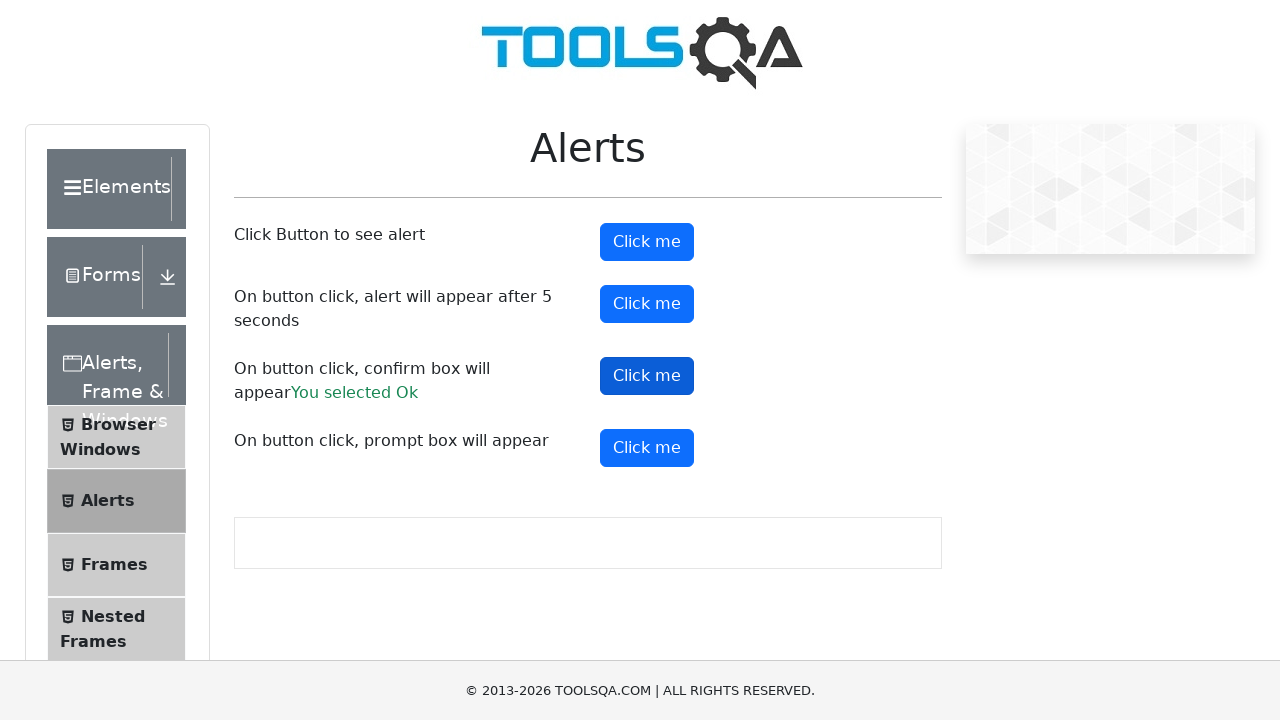

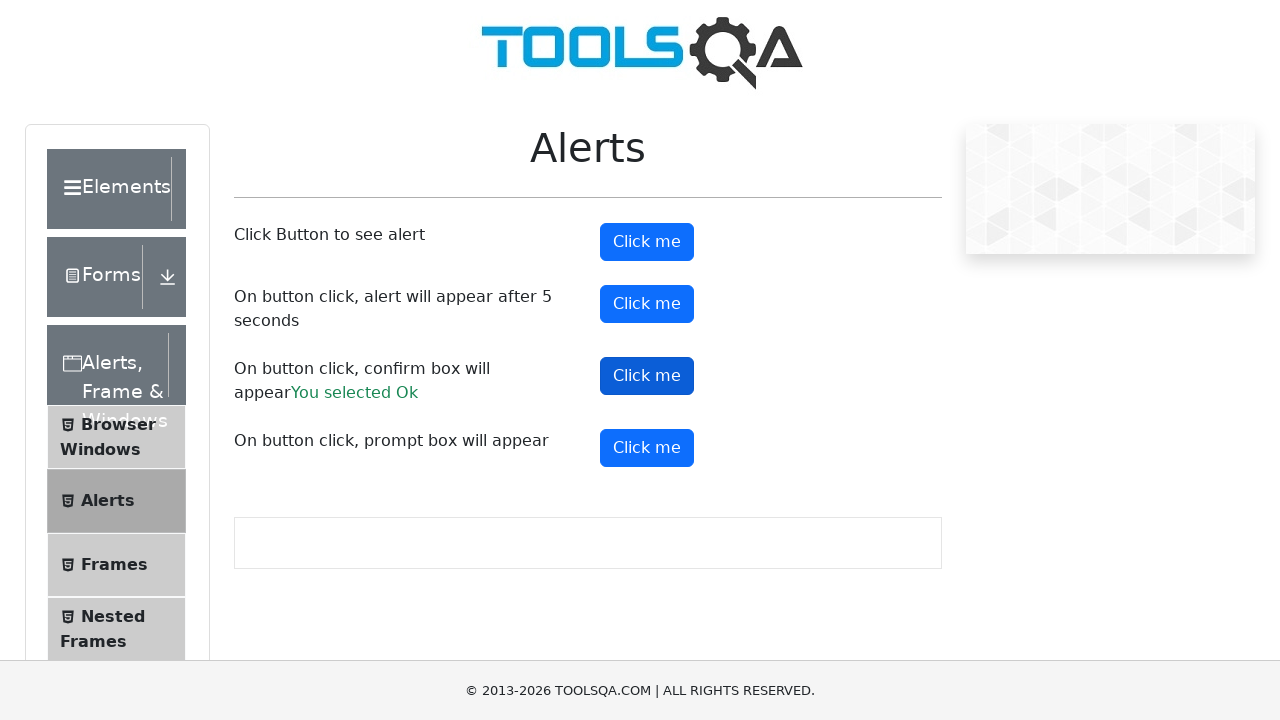